Tests adding specific items (Cucumber, Broccoli, Beetroot) to cart on a grocery shopping practice website by iterating through products and clicking Add to Cart for matching items

Starting URL: https://rahulshettyacademy.com/seleniumPractise/

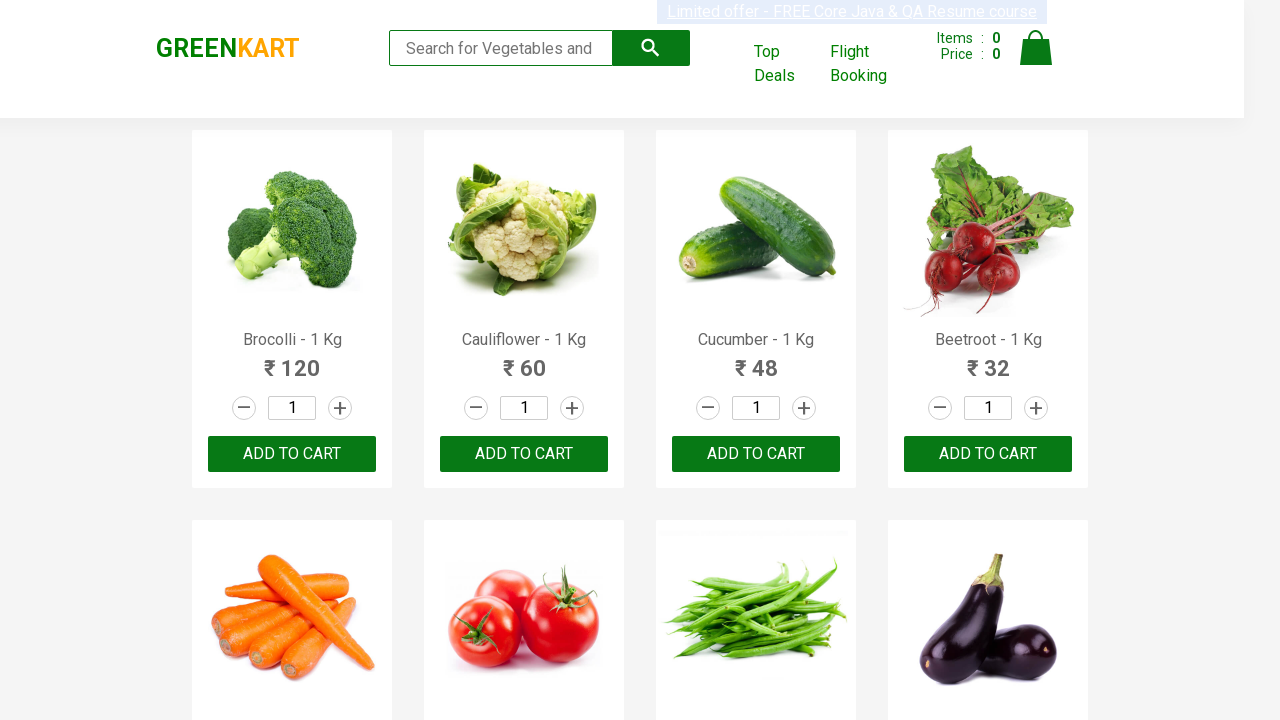

Waited for product names to load on GreenKart page
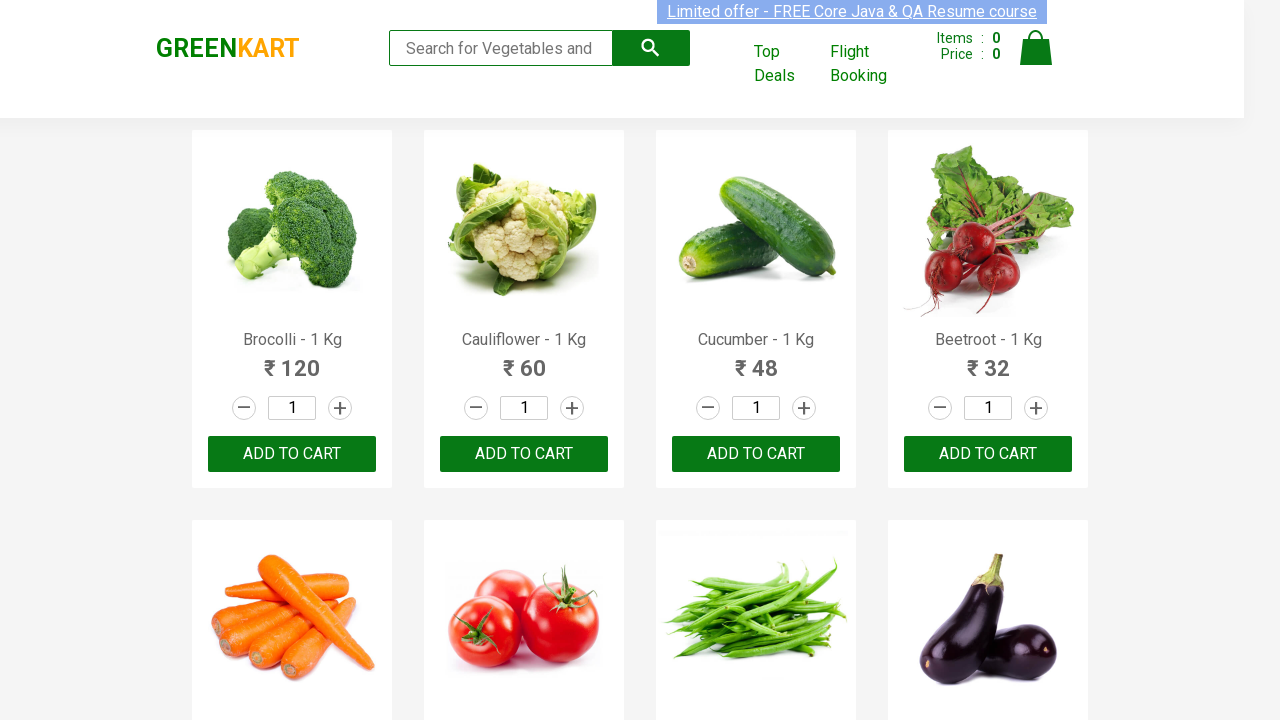

Retrieved all product name elements
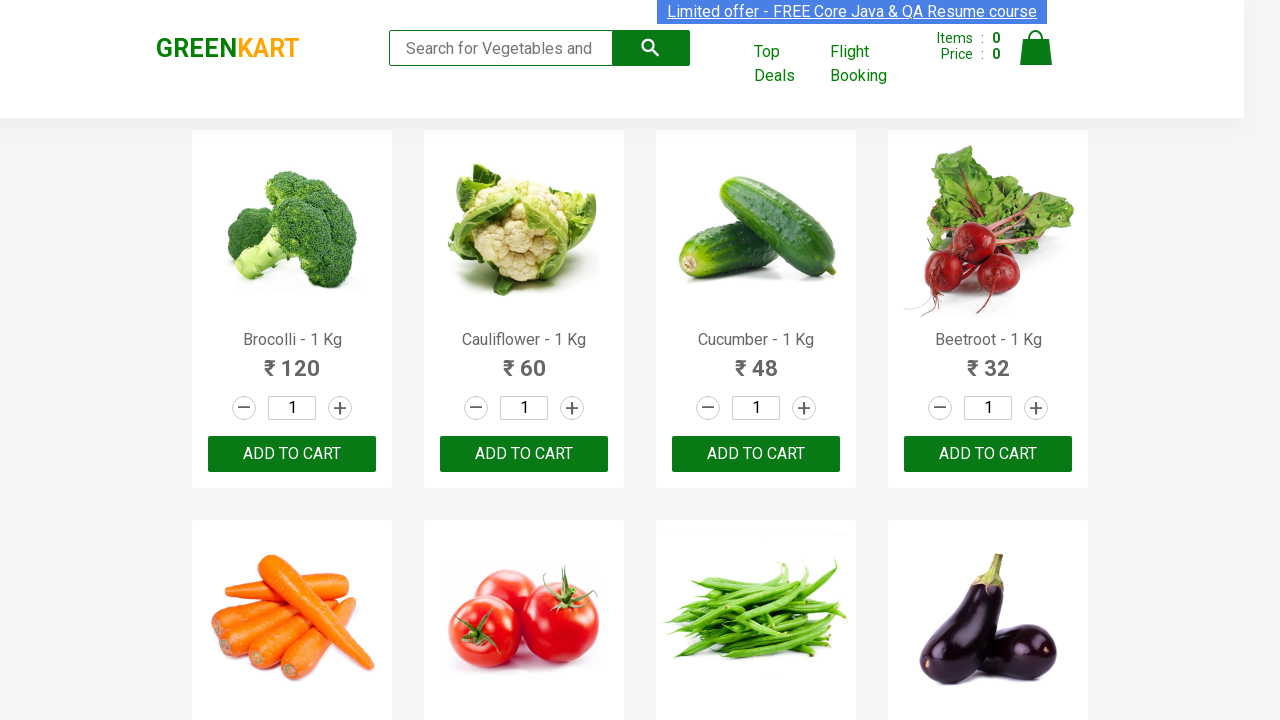

Retrieved all Add to Cart buttons
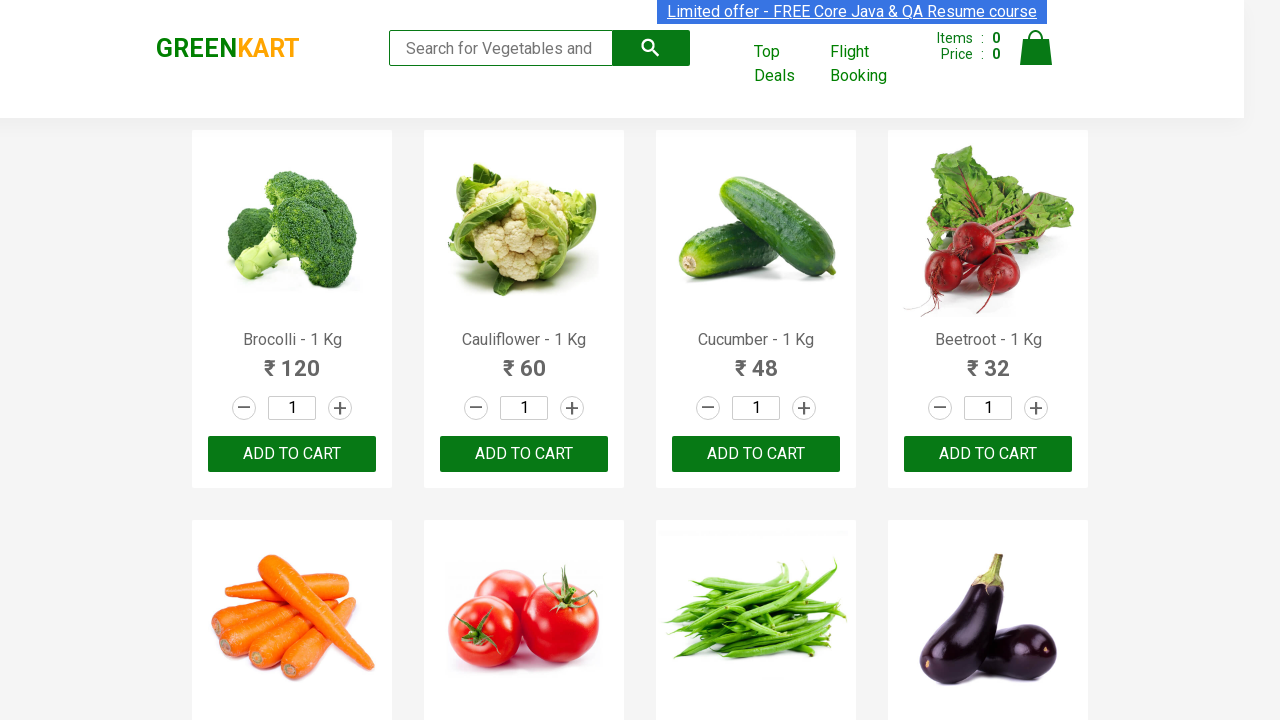

Retrieved product text: Brocolli - 1 Kg
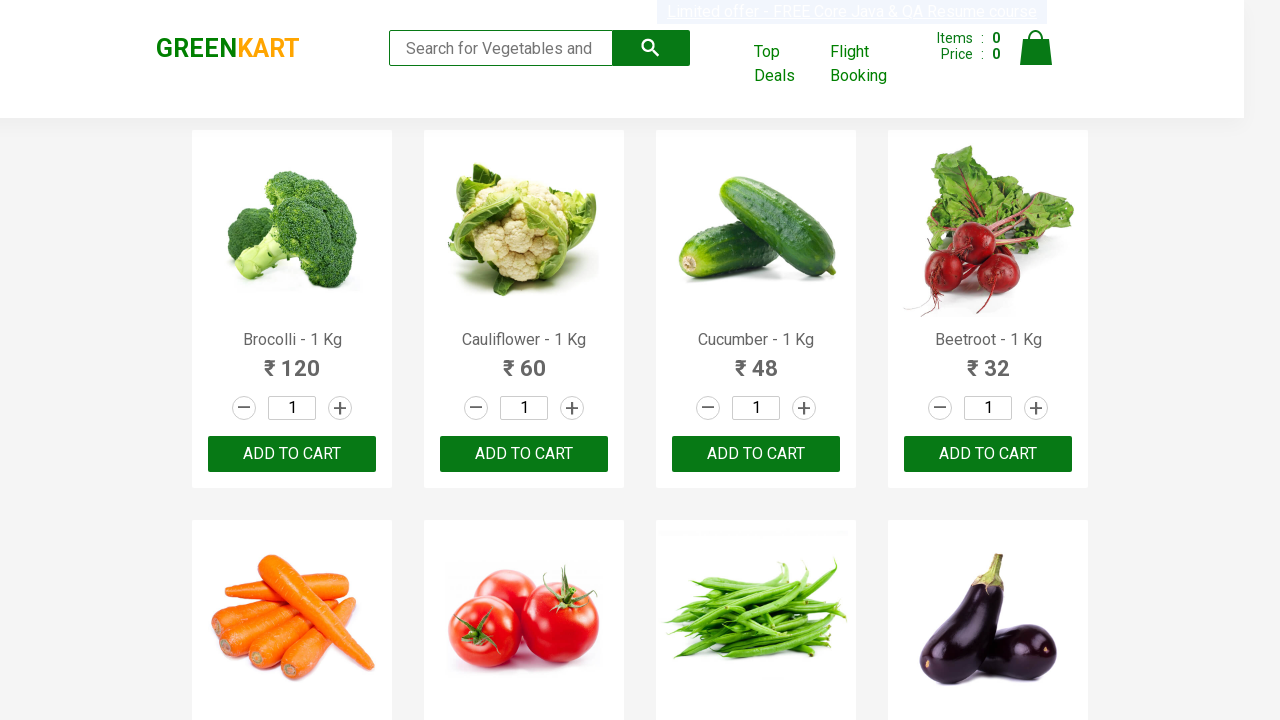

Clicked Add to Cart button for Brocolli at (292, 454) on xpath=//div[@class='product-action']/button >> nth=0
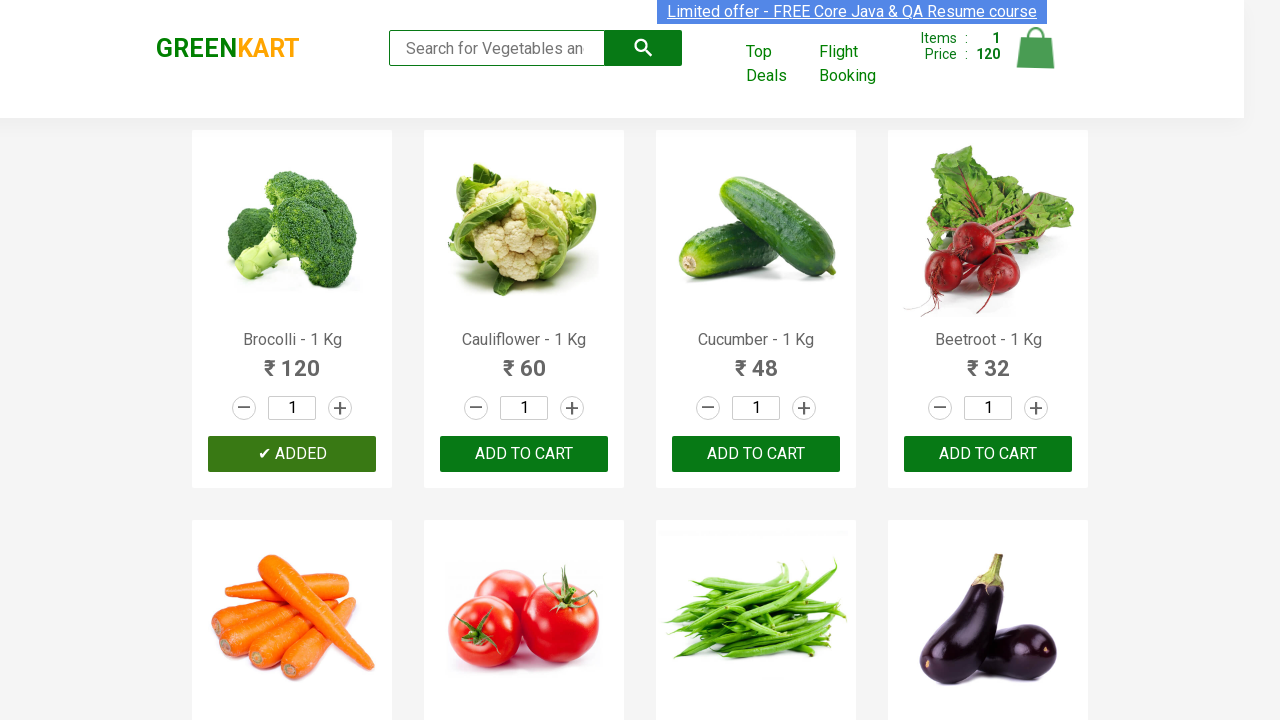

Retrieved product text: Cauliflower - 1 Kg
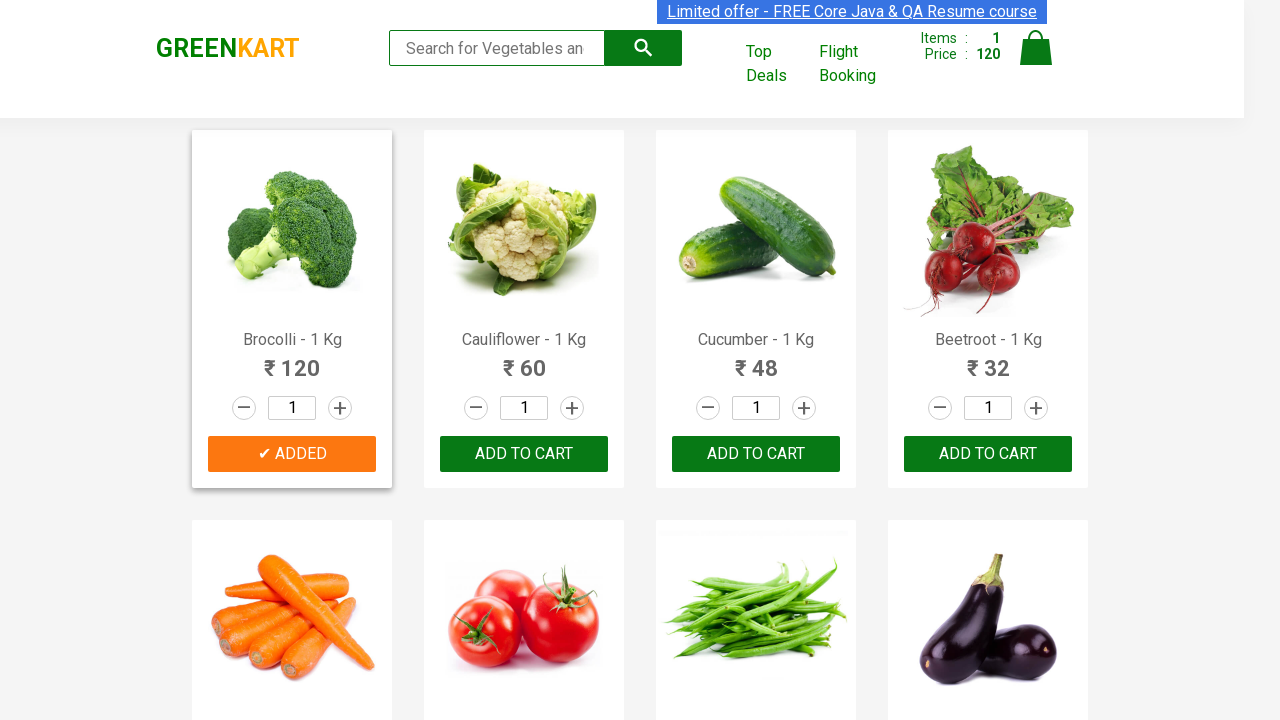

Retrieved product text: Cucumber - 1 Kg
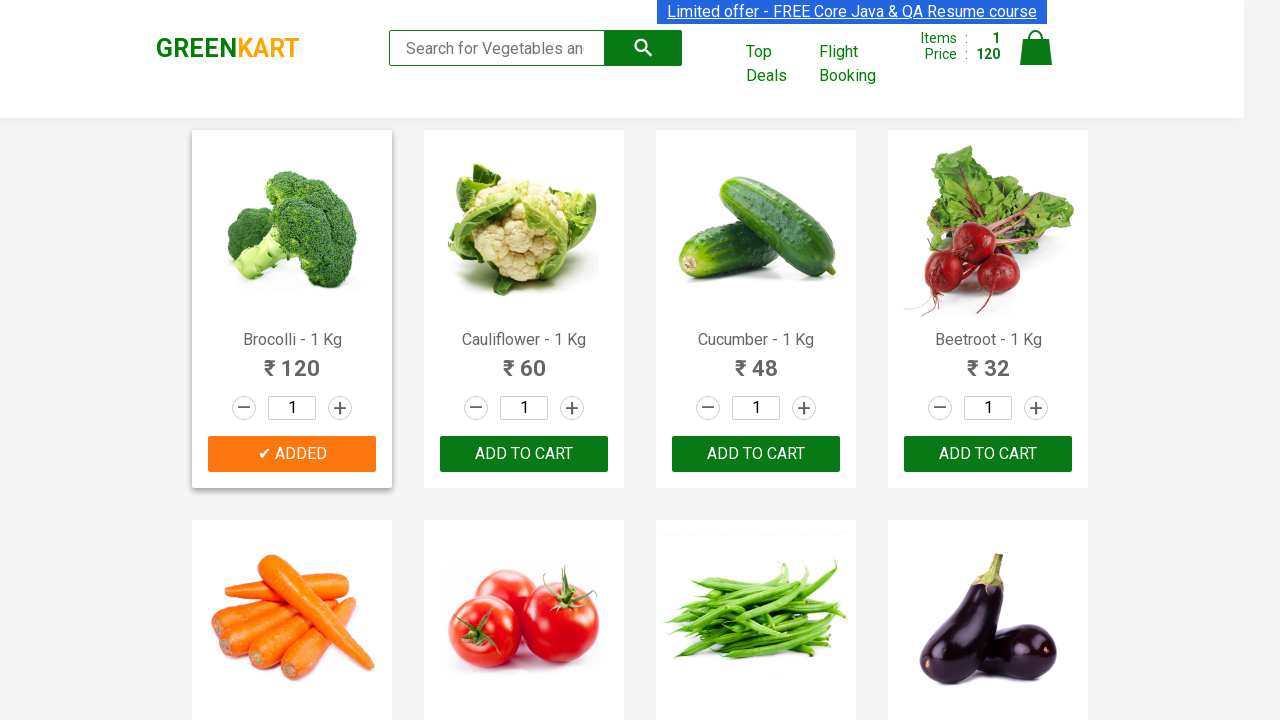

Clicked Add to Cart button for Cucumber at (756, 454) on xpath=//div[@class='product-action']/button >> nth=2
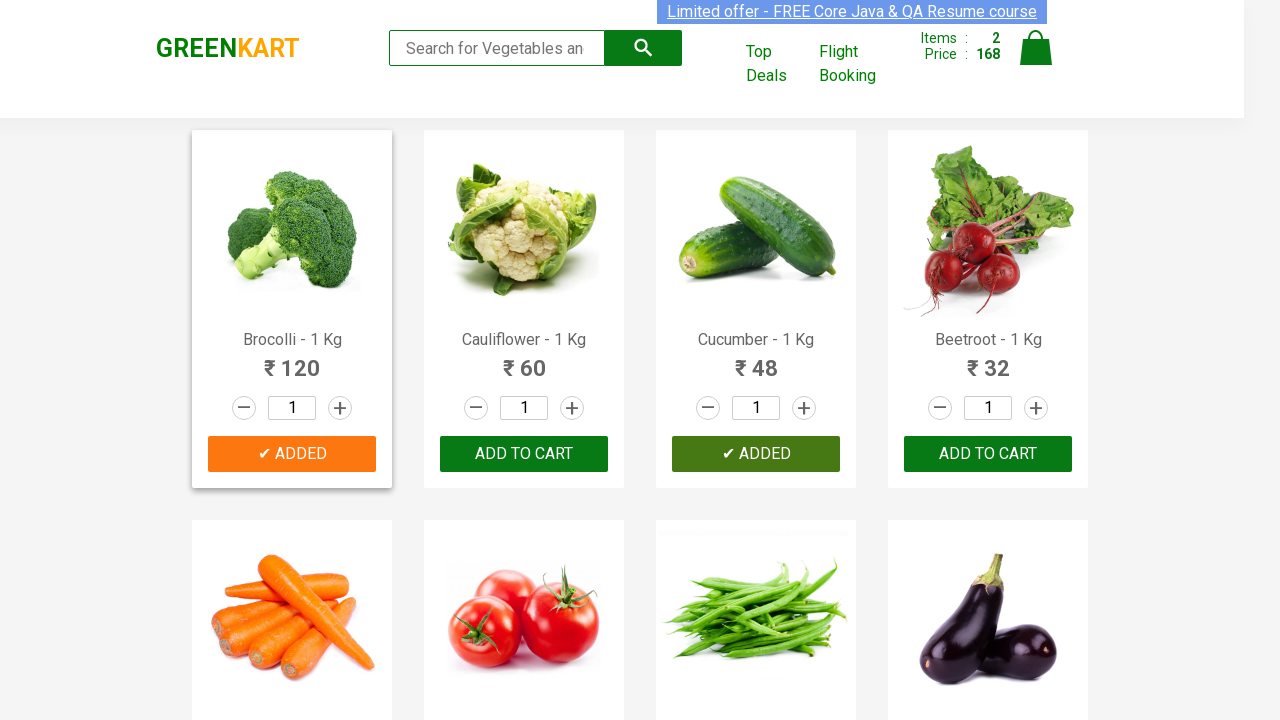

Retrieved product text: Beetroot - 1 Kg
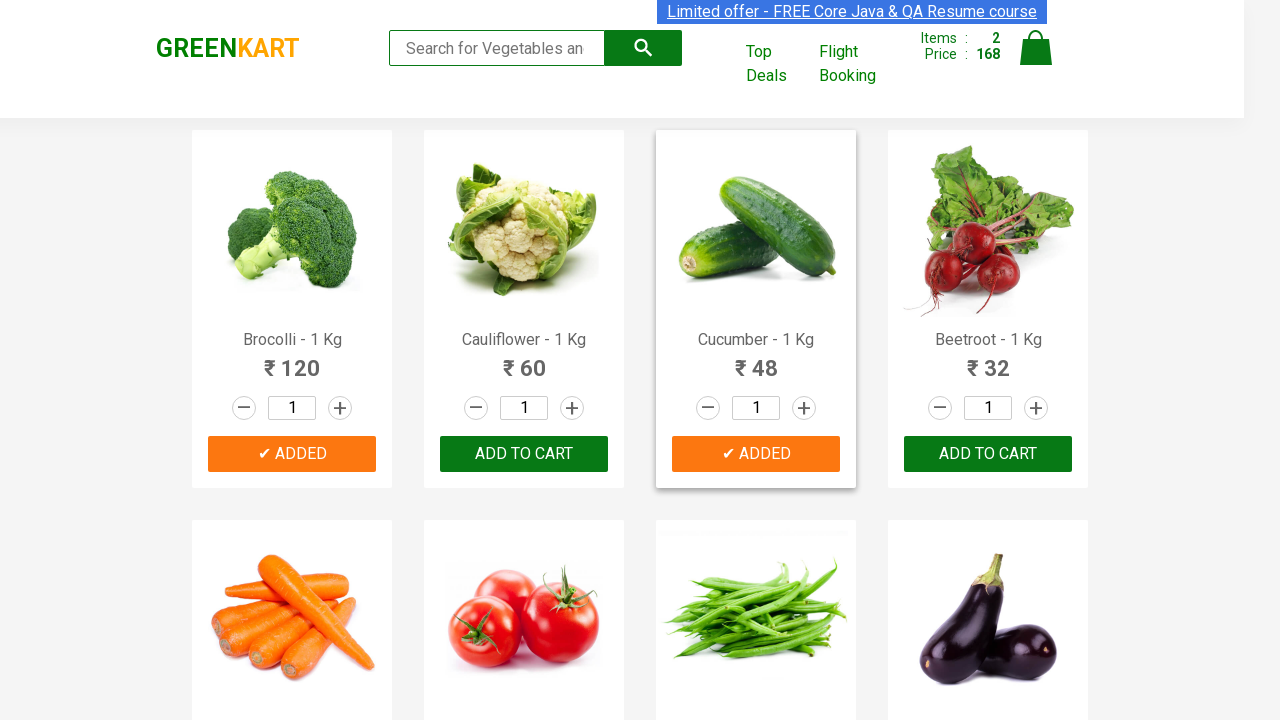

Clicked Add to Cart button for Beetroot at (988, 454) on xpath=//div[@class='product-action']/button >> nth=3
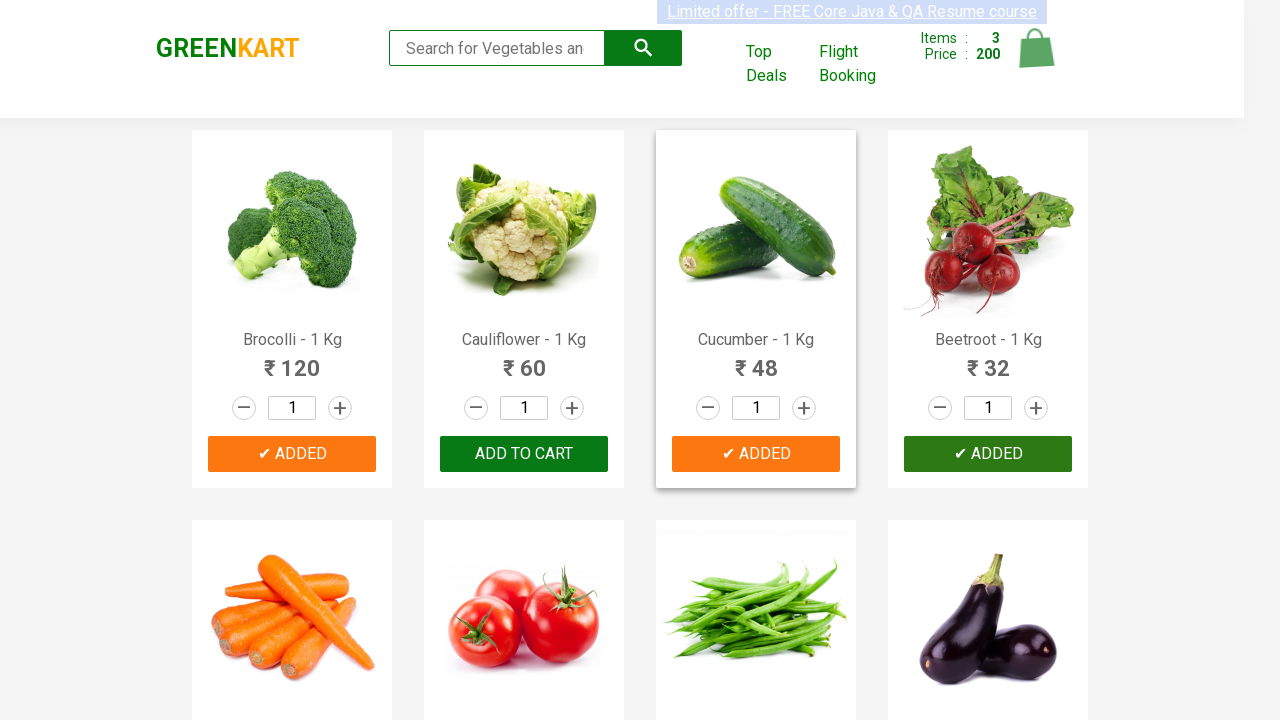

All 3 required items (Cucumber, Broccoli, Beetroot) have been added to cart
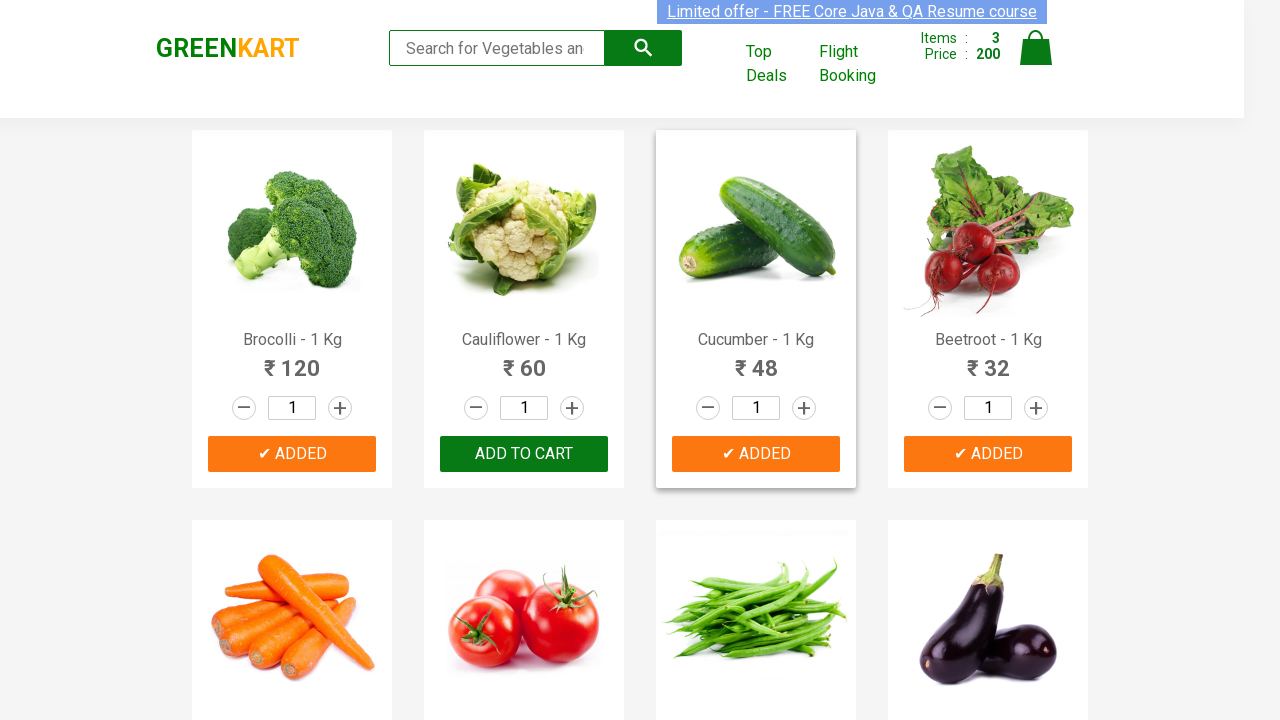

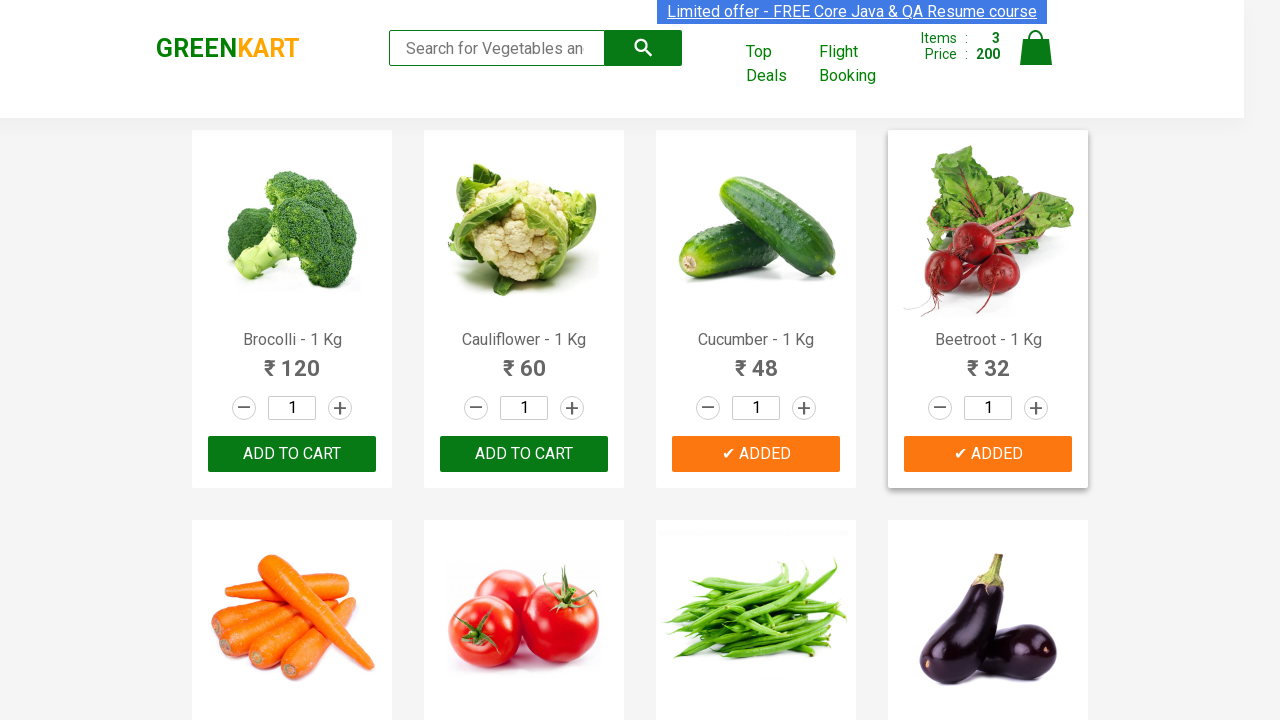